Tests registration form validation with invalid email format and verifies email error messages

Starting URL: https://alada.vn/tai-khoan/dang-ky.html

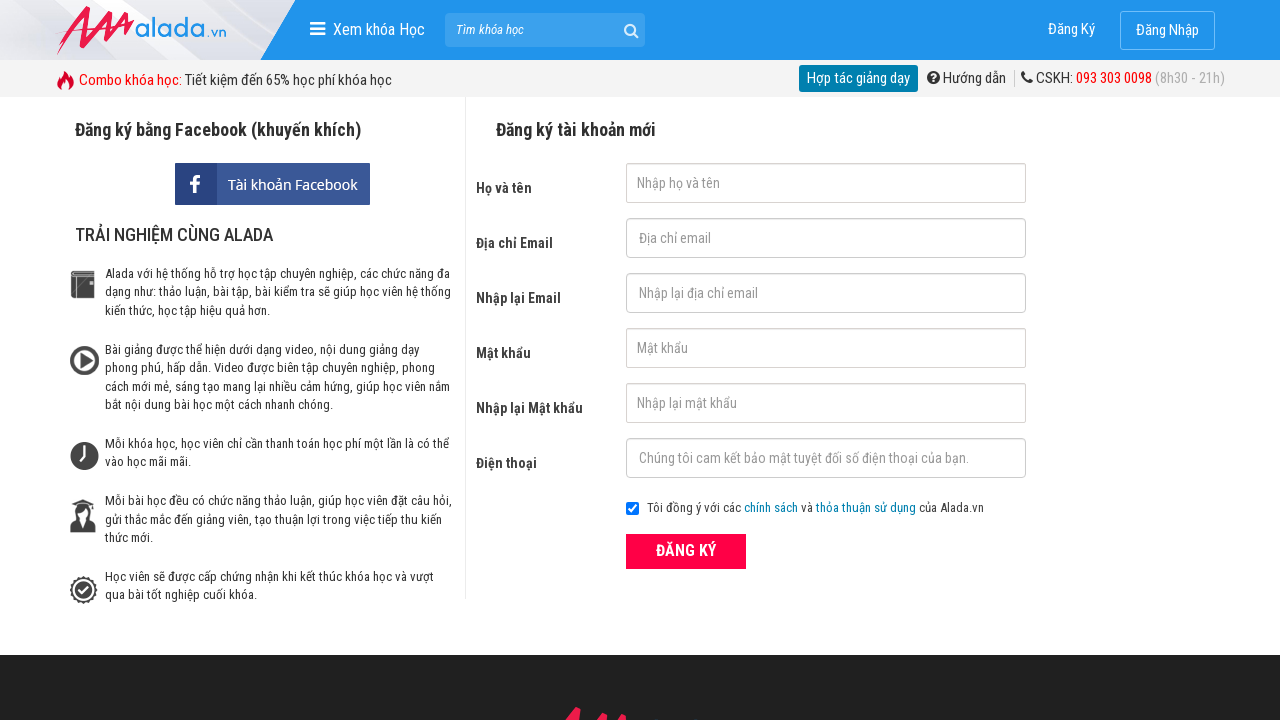

Filled first name field with 'Quan Tran' on #txtFirstname
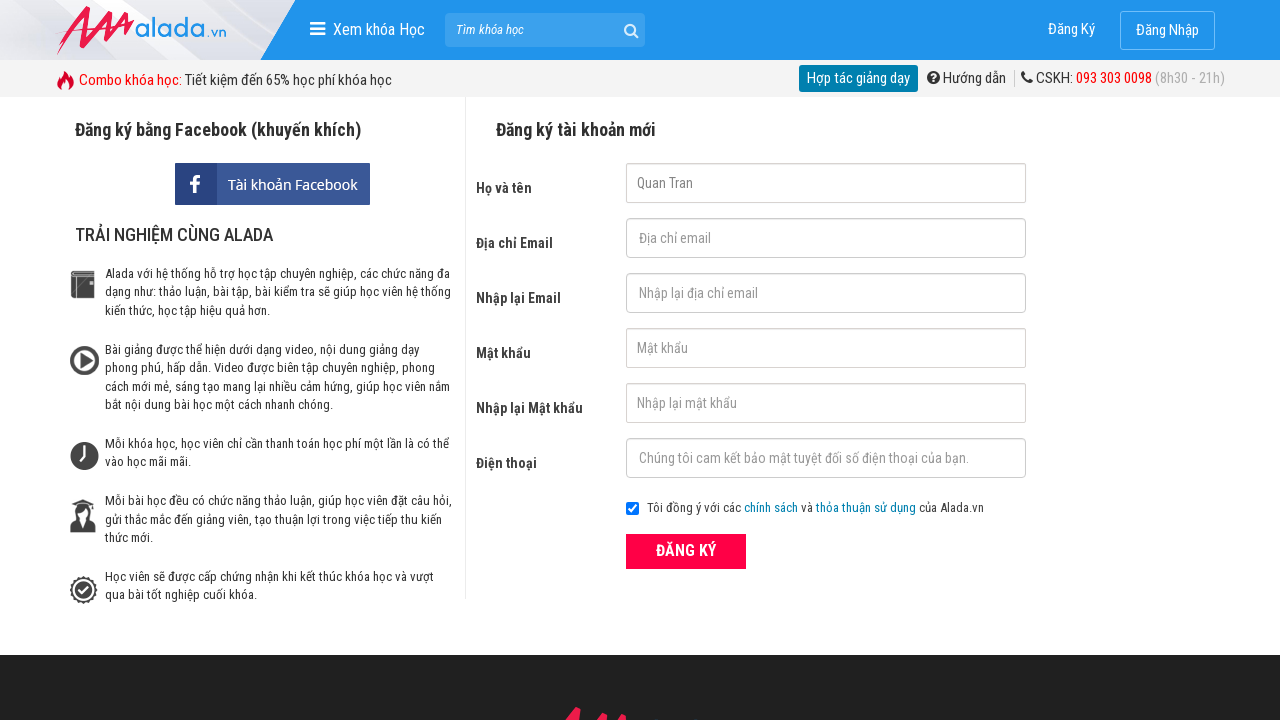

Filled email field with invalid email '123@456@789' on #txtEmail
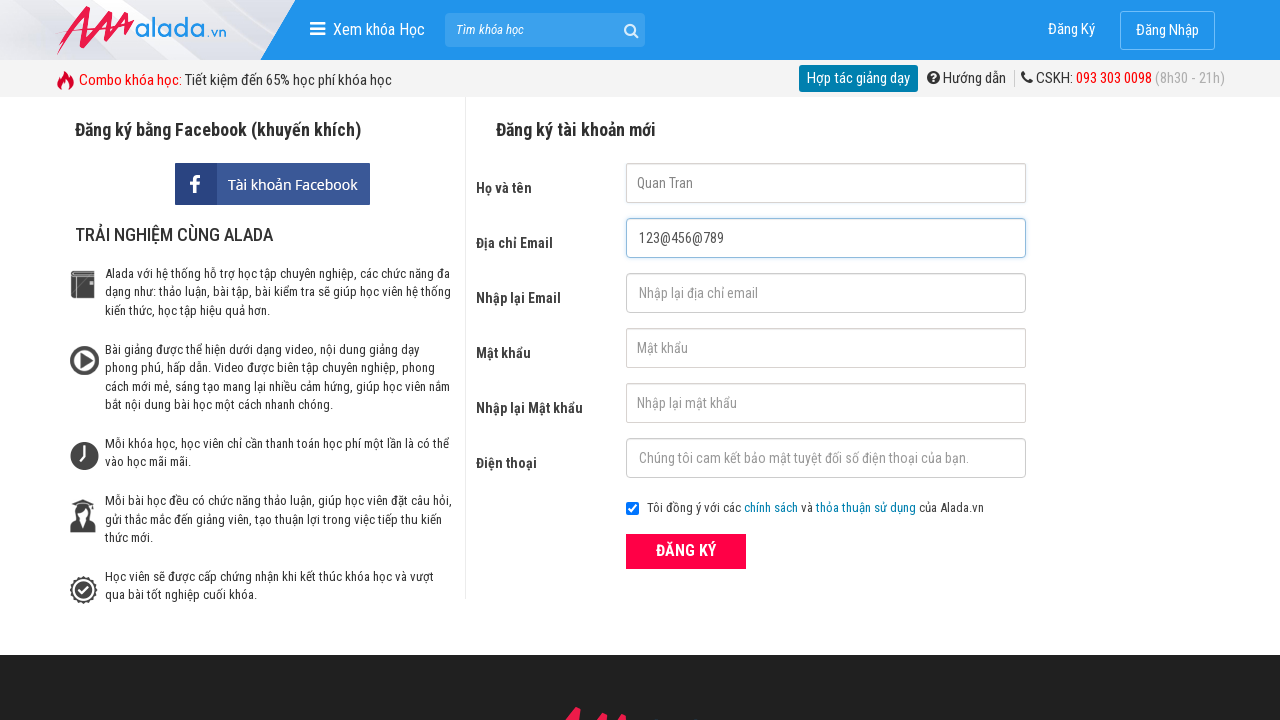

Filled confirm email field with invalid email '123@456@789' on #txtCEmail
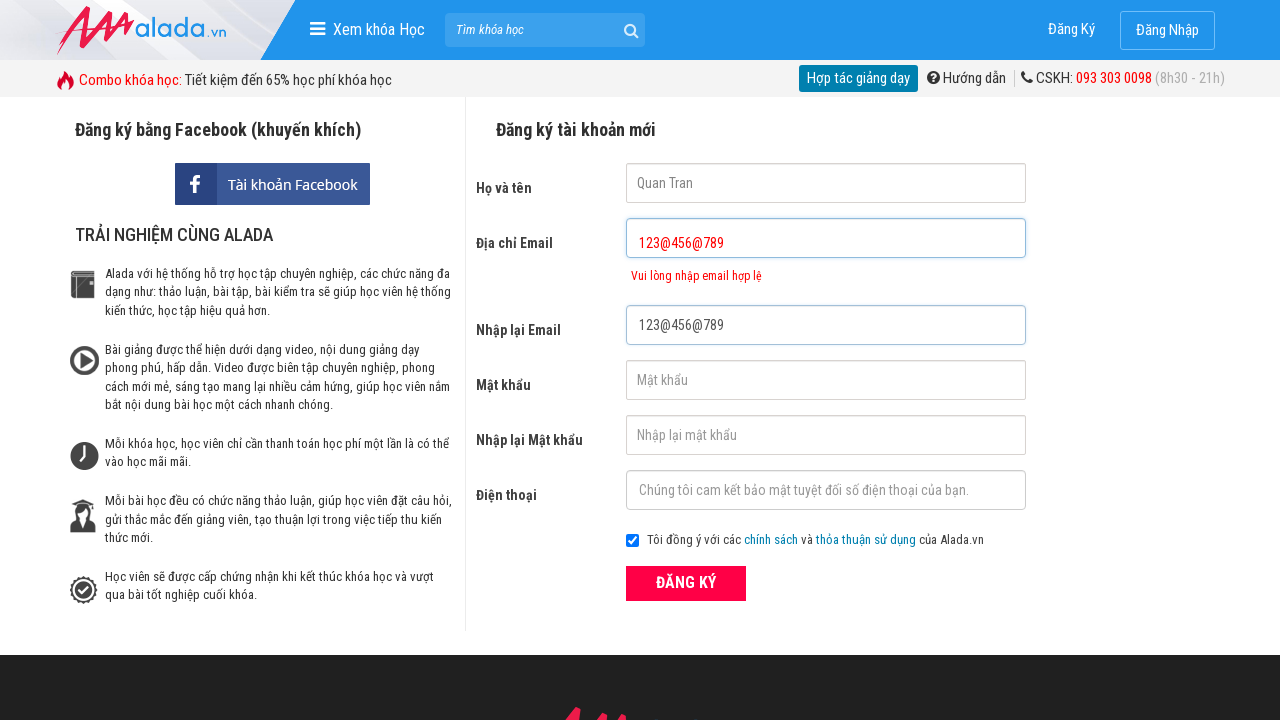

Filled password field with '123456' on #txtPassword
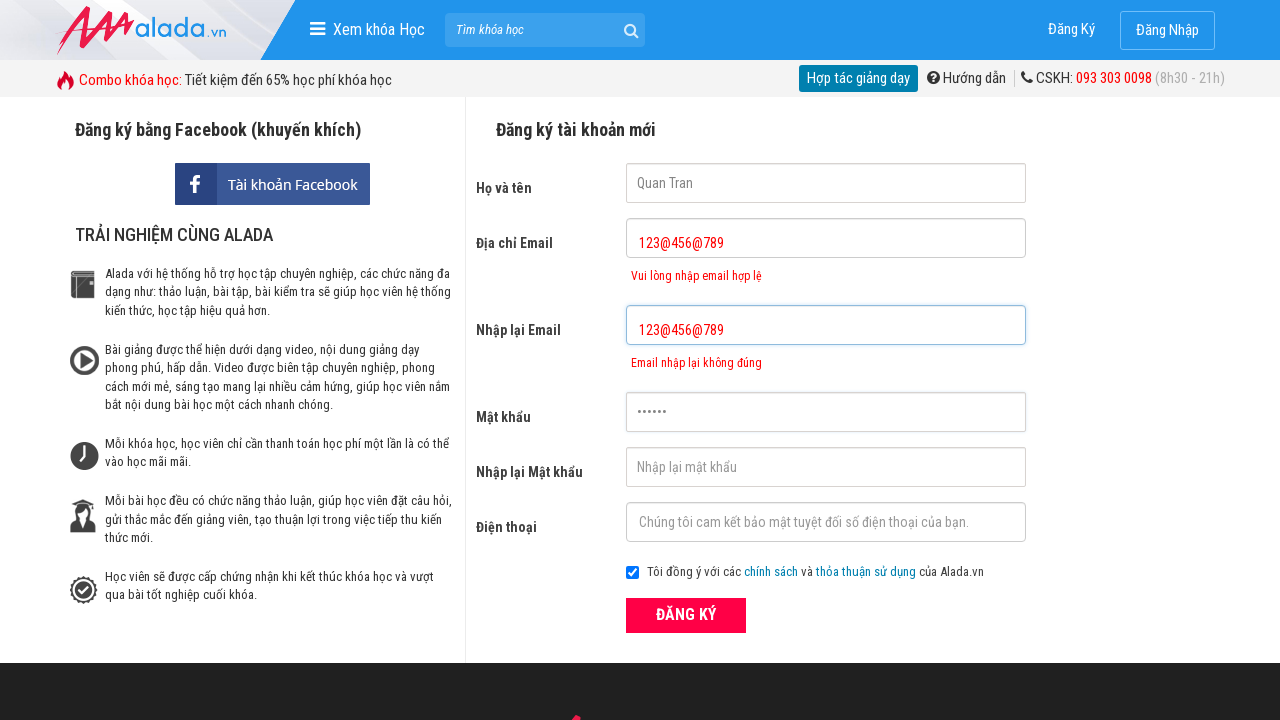

Filled confirm password field with '123456' on #txtCPassword
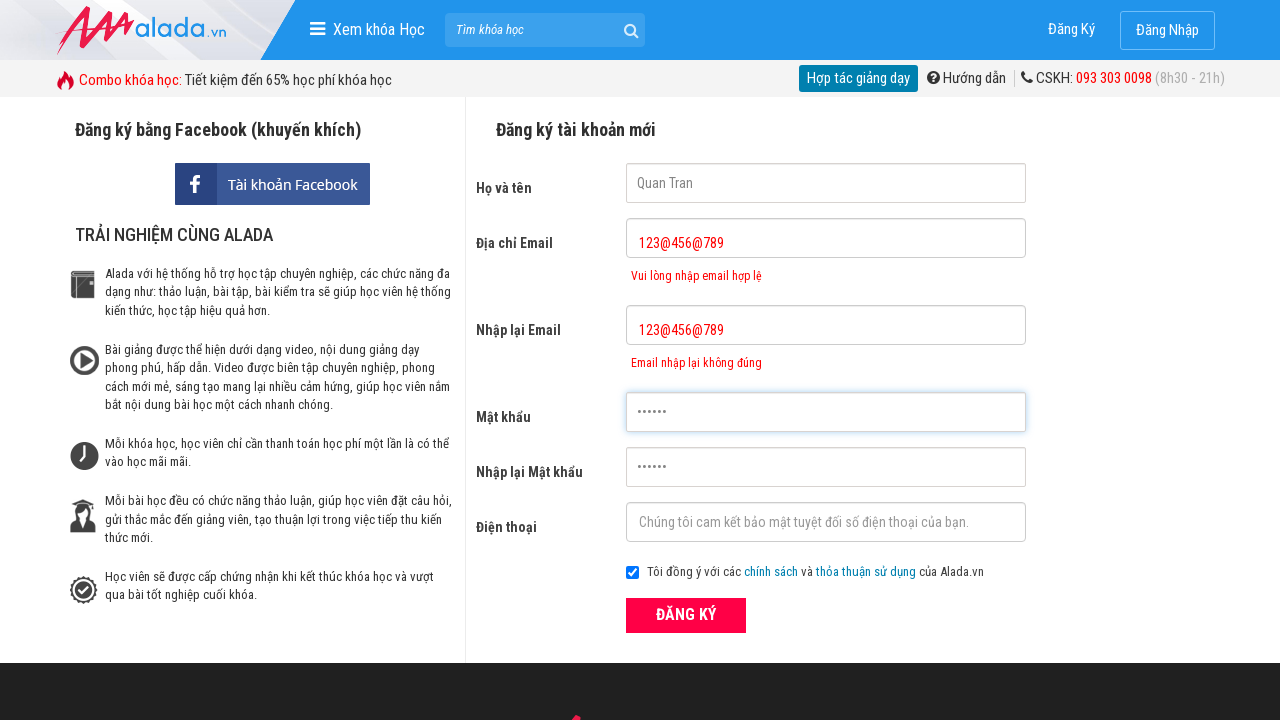

Filled phone field with '0987654321' on #txtPhone
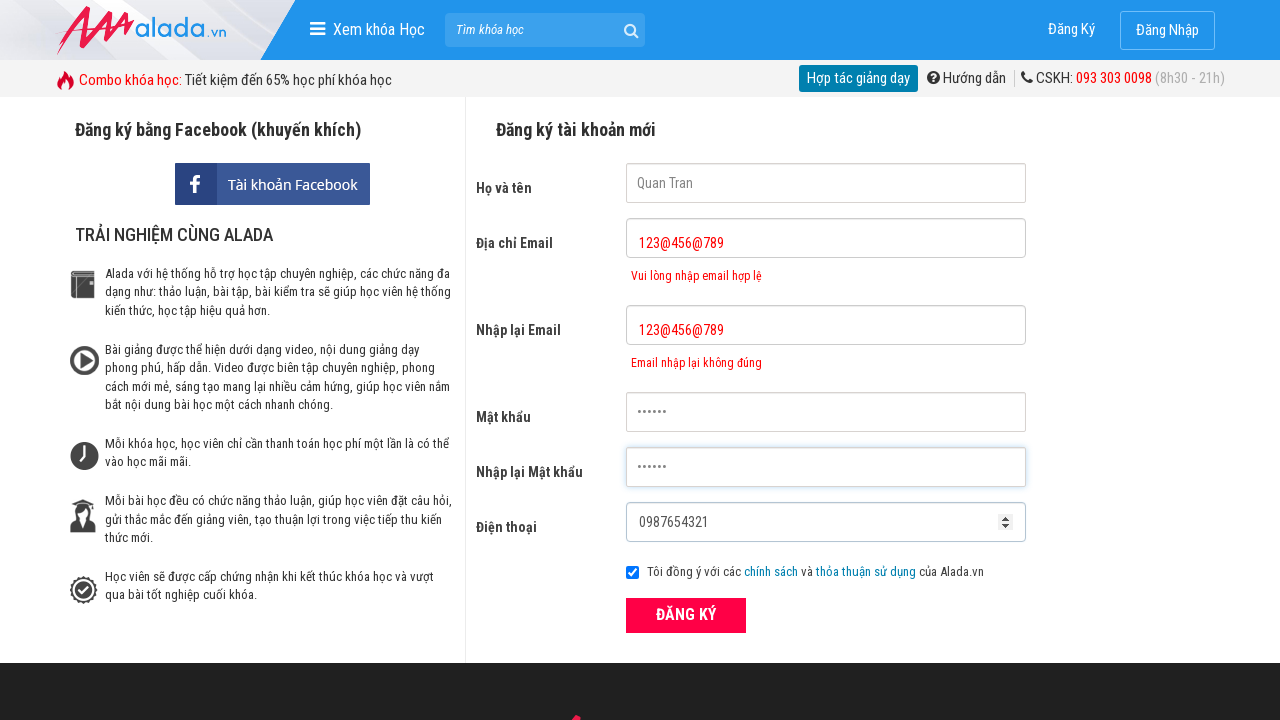

Clicked register button to submit form at (686, 615) on button[type='submit']
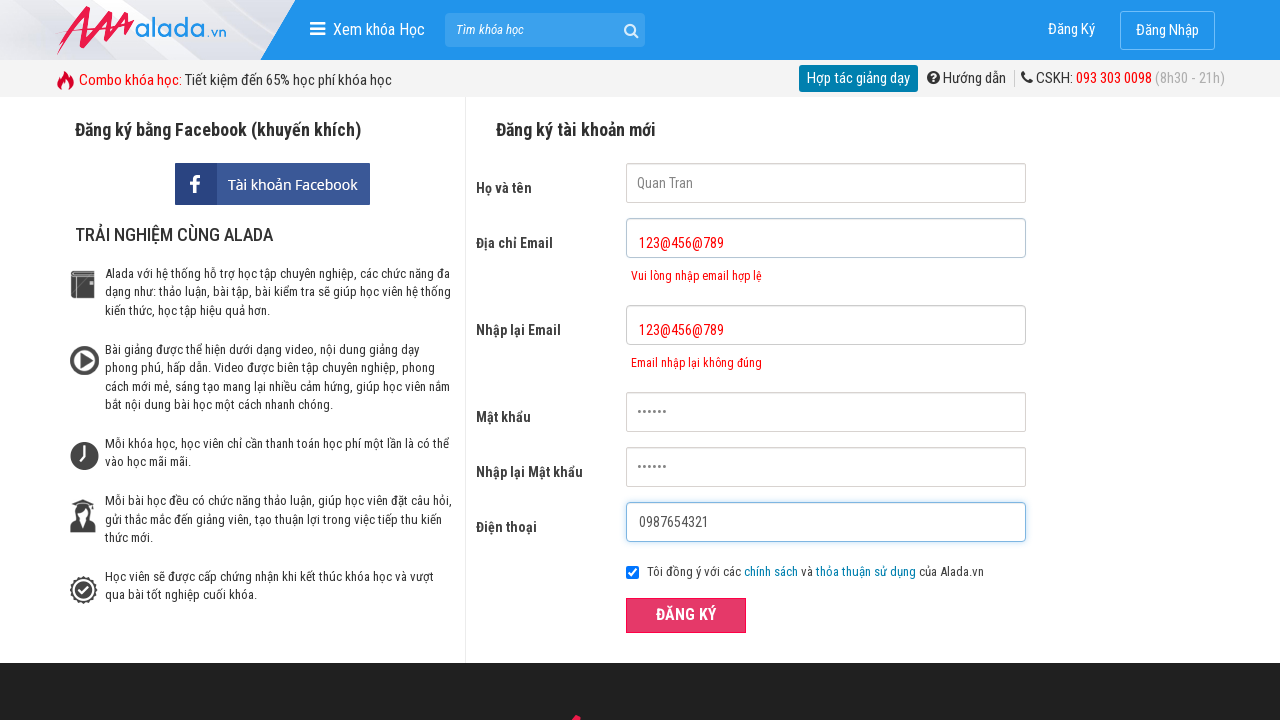

Email error message appeared for invalid email format
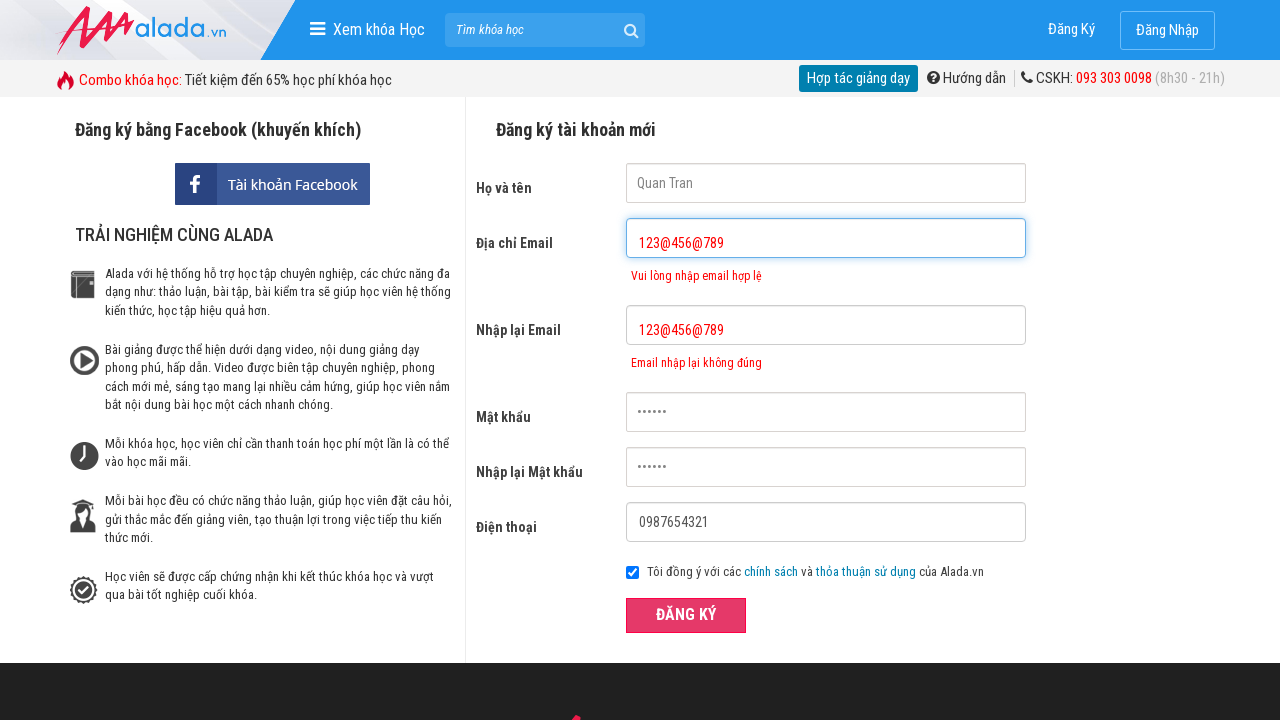

Confirm email error message appeared for invalid email format
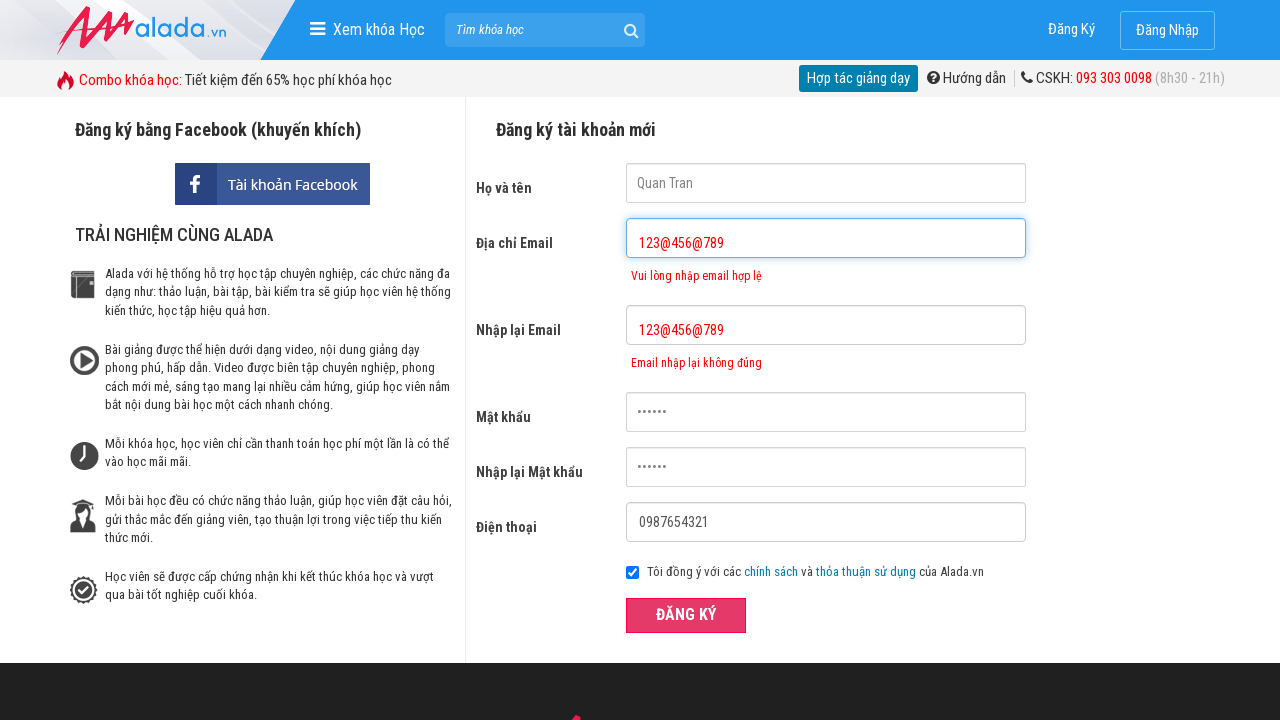

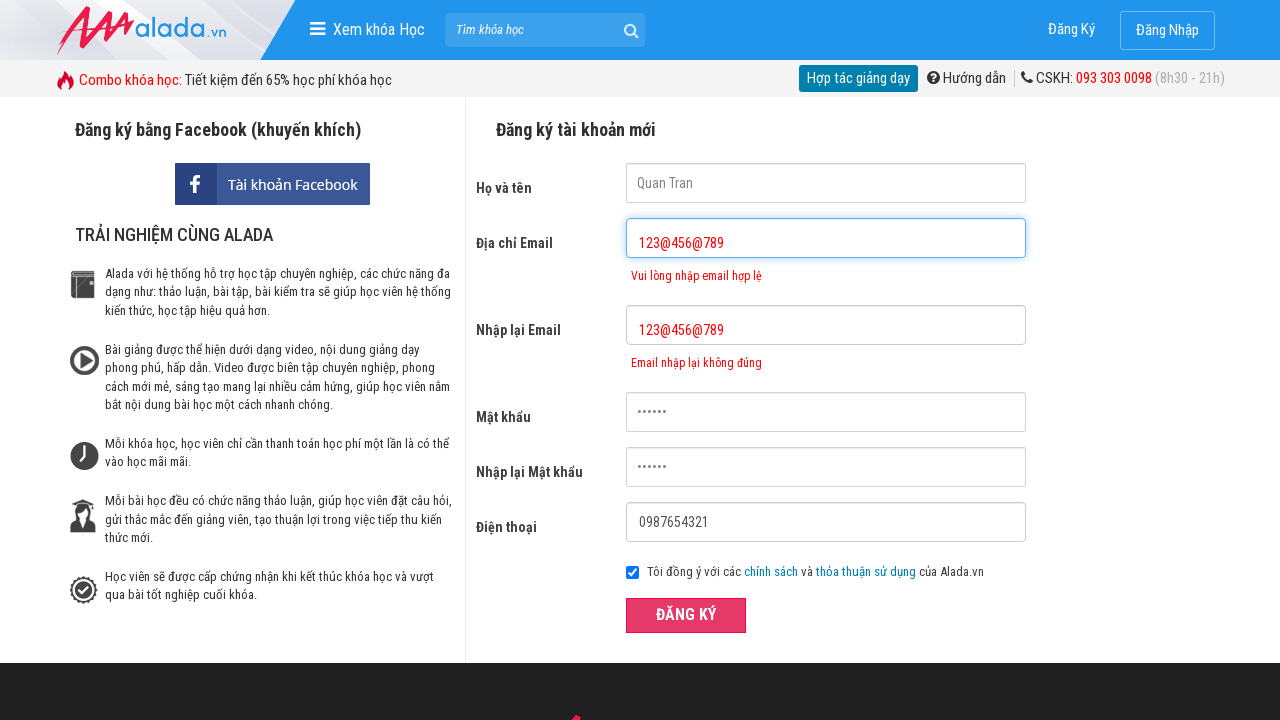